Tests radio button selection functionality by clicking on the "Impressive" radio button option

Starting URL: https://demoqa.com/radio-button

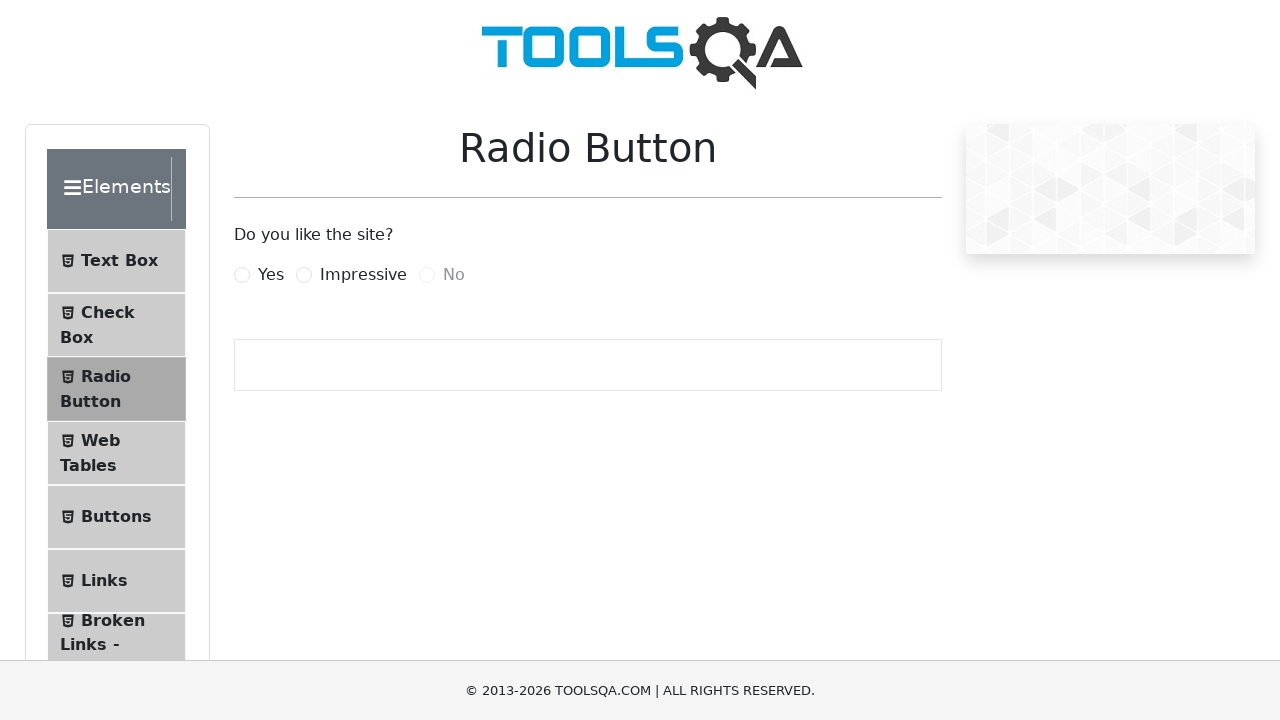

Clicked on the 'Impressive' radio button label at (363, 275) on label[for='impressiveRadio']
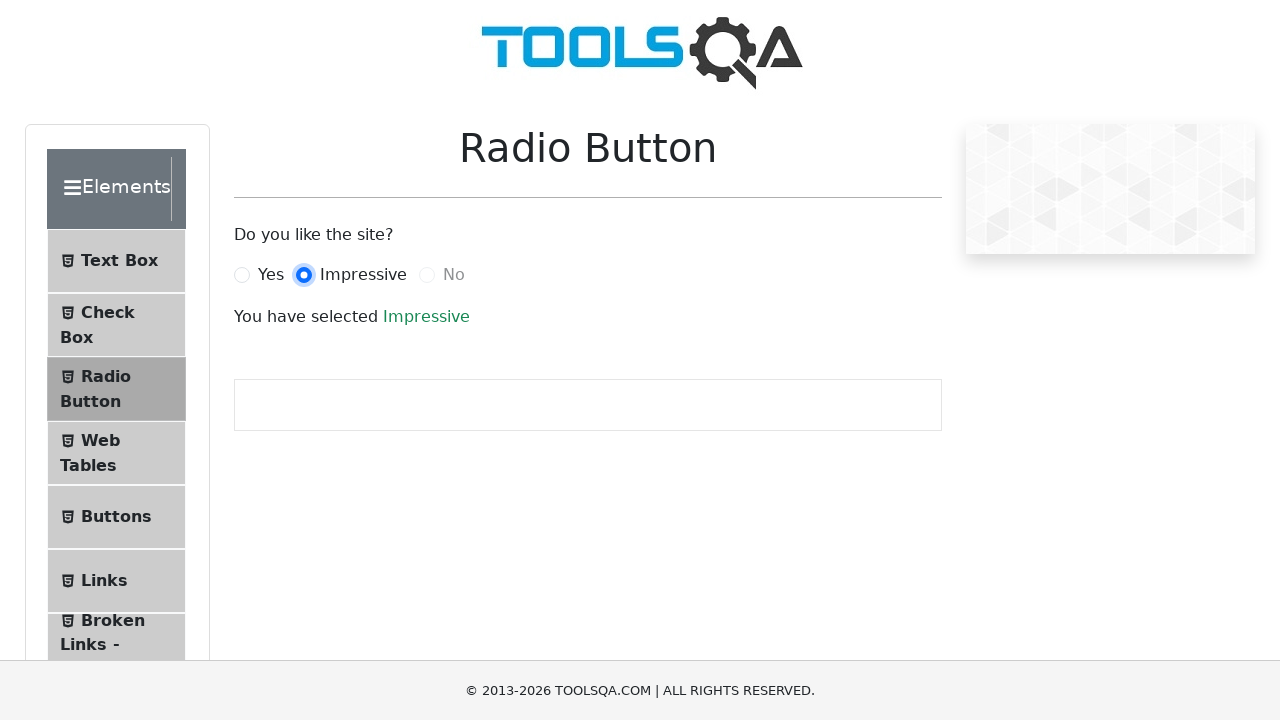

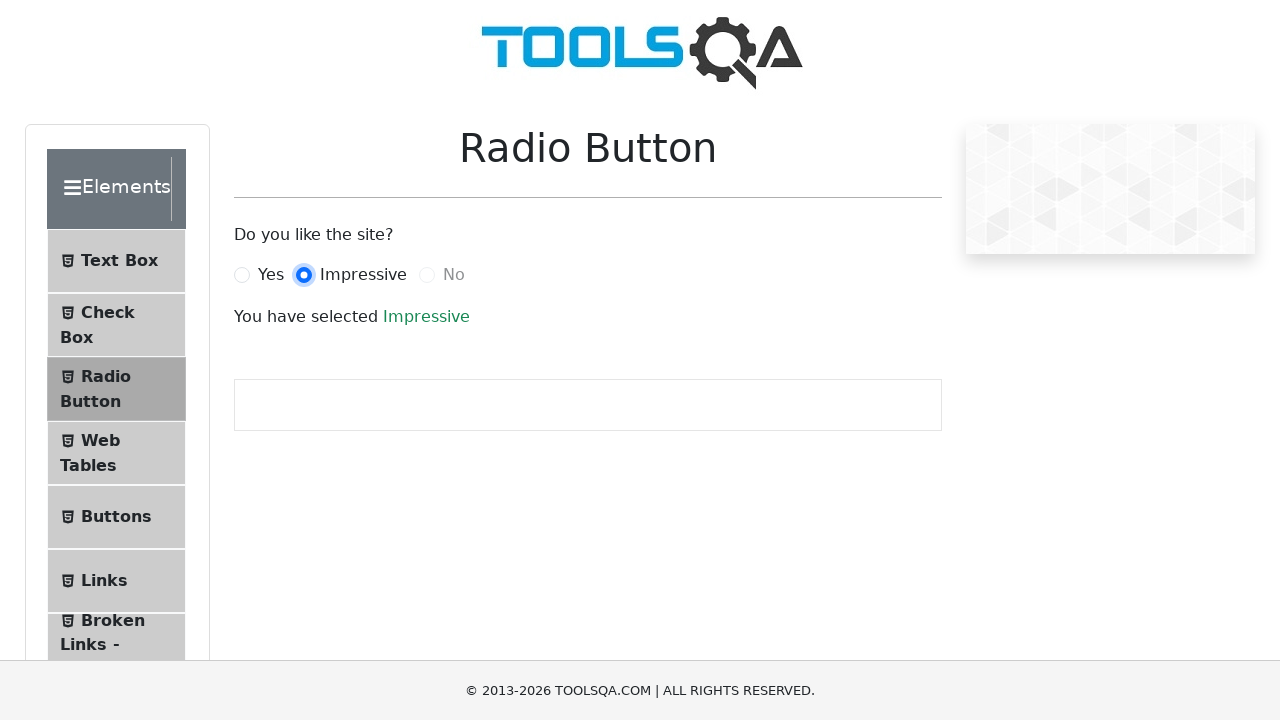